Tests checkbox functionality by verifying its display state, enabled state, and toggling its selection status

Starting URL: https://demos.devexpress.com/aspxeditorsdemos/ListEditors/MultiSelect.aspx

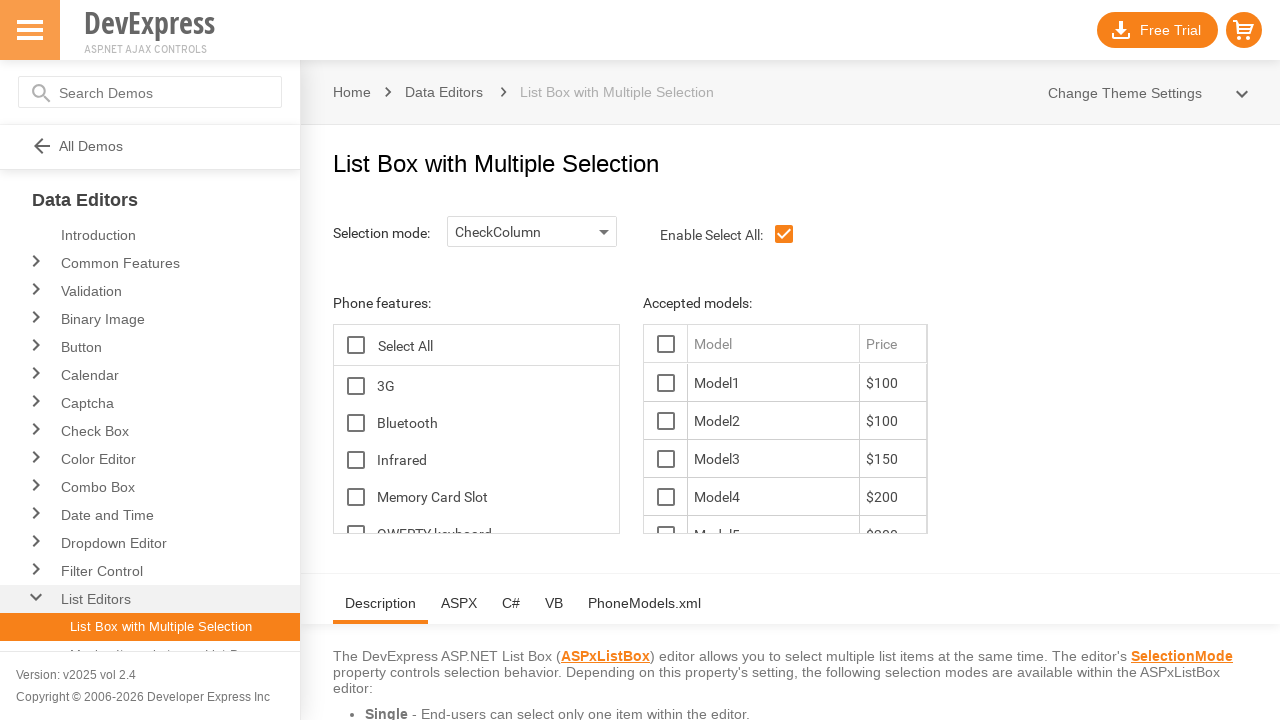

Waited for checkbox element to be visible
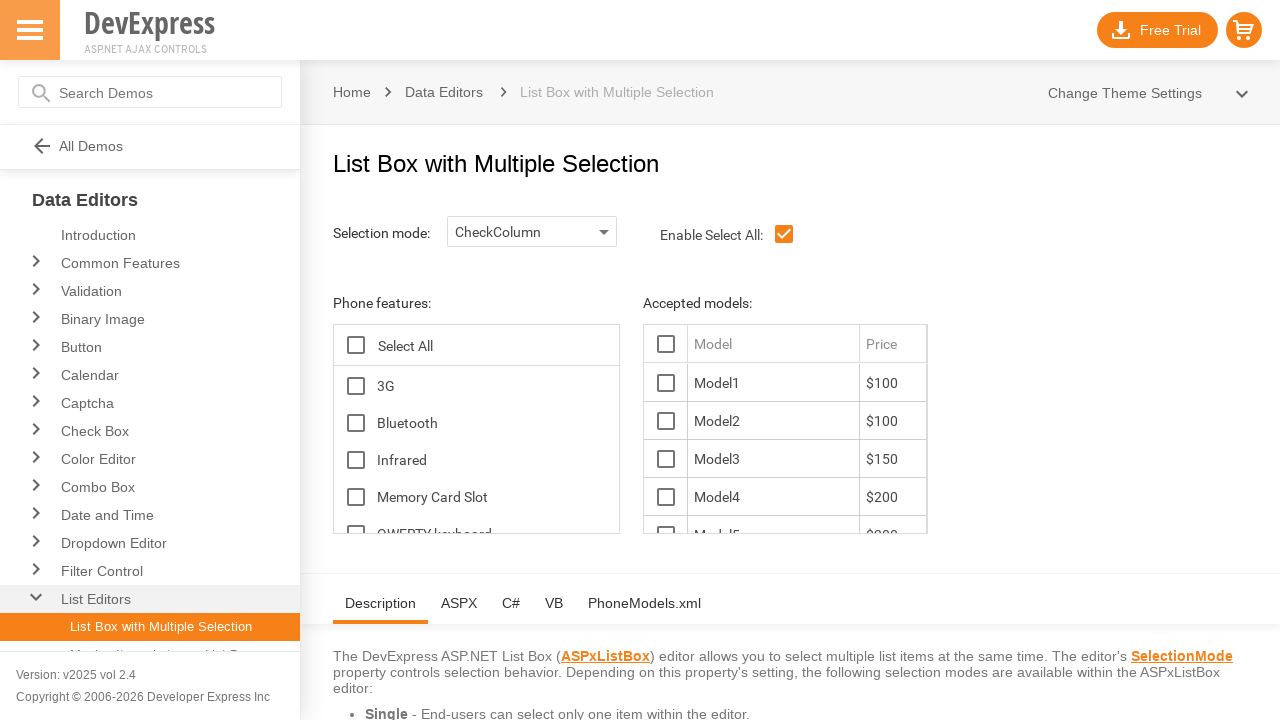

Located checkbox element
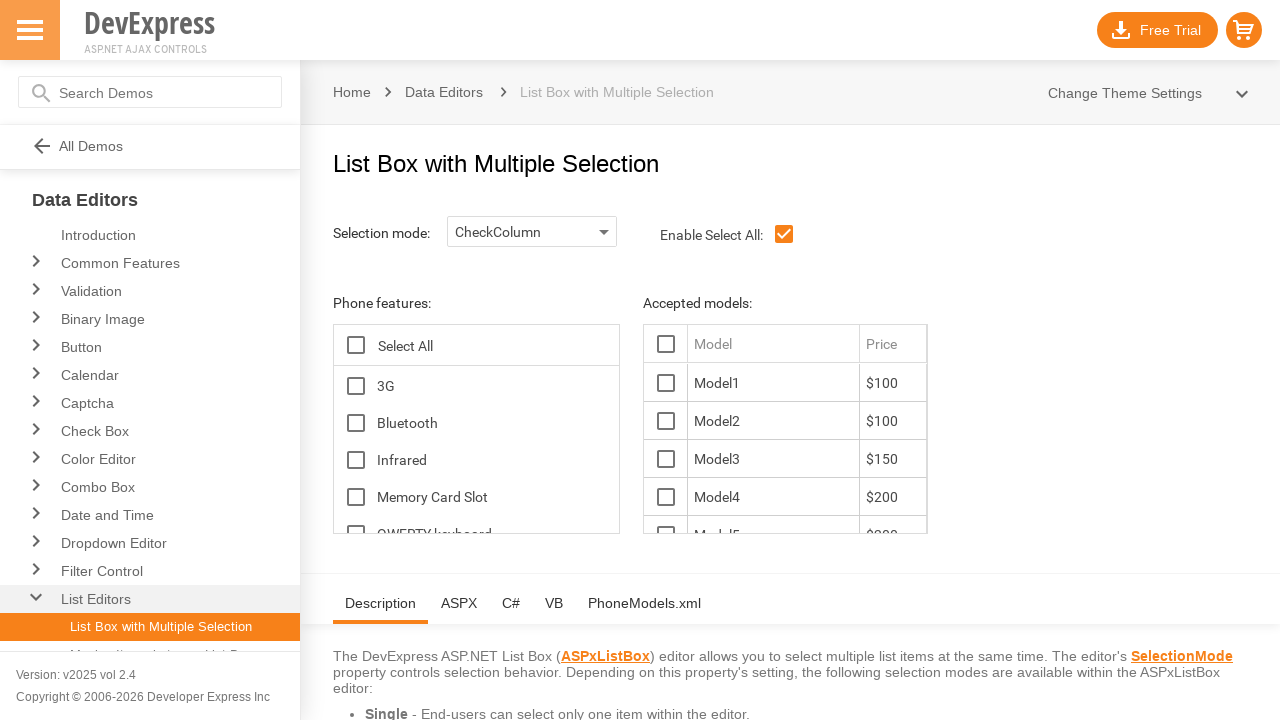

Verified checkbox is visible
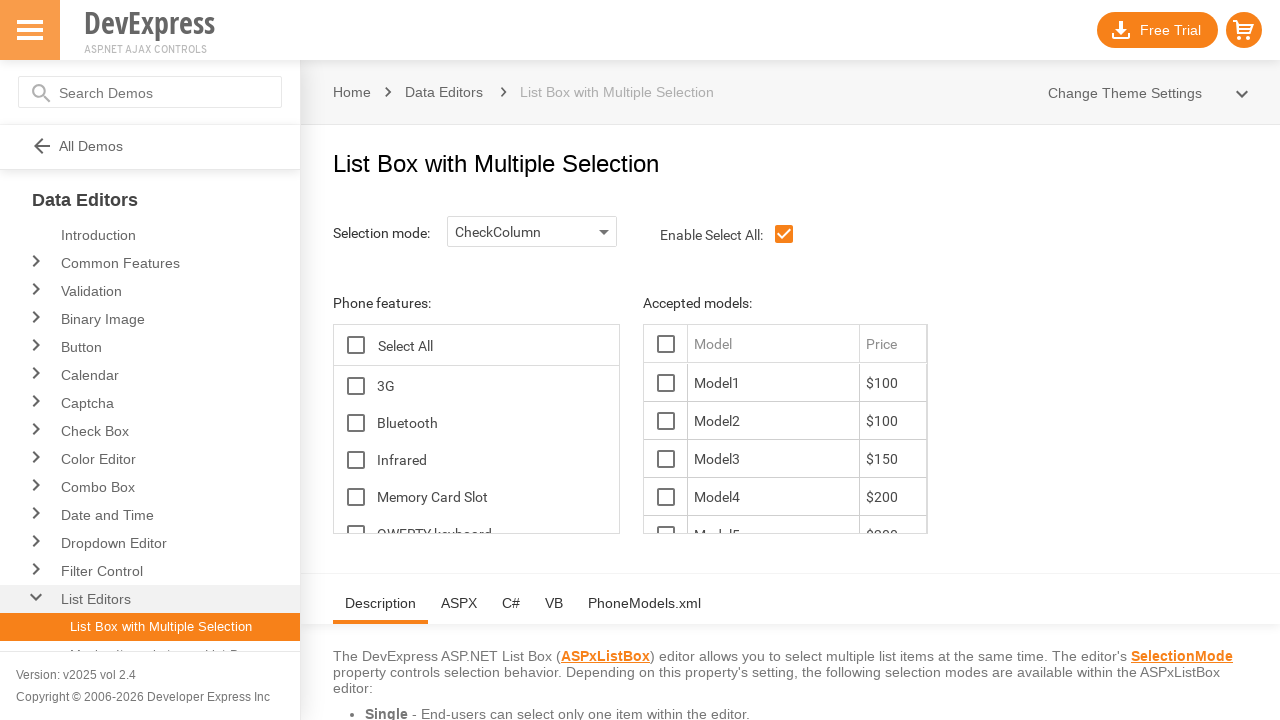

Verified checkbox is enabled
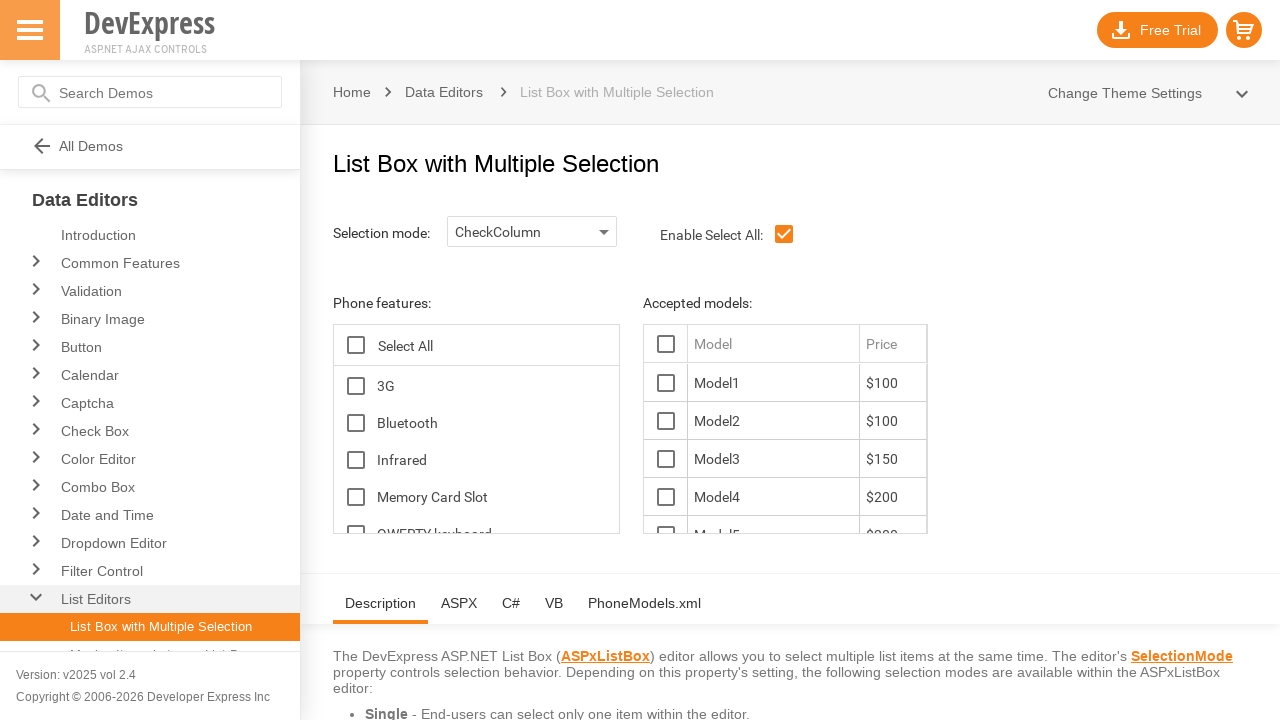

Clicked checkbox to toggle its state at (356, 386) on span#ContentHolder_lbFeatures_TG_D
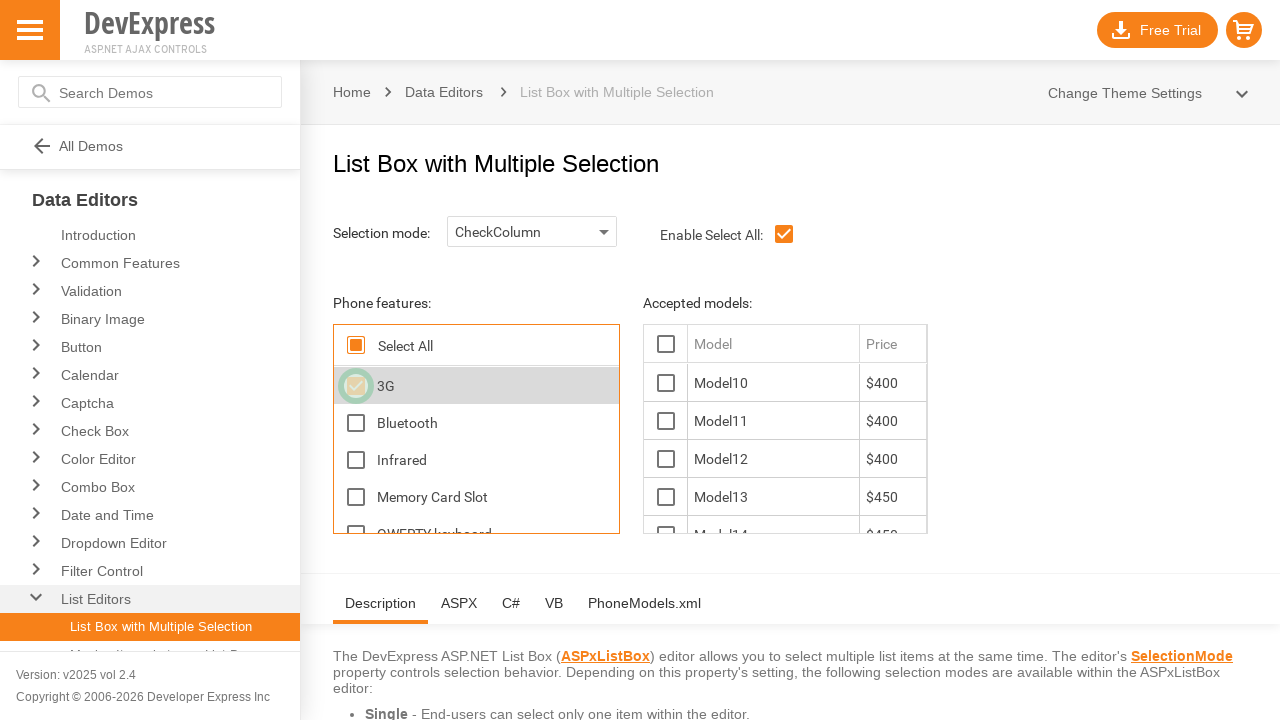

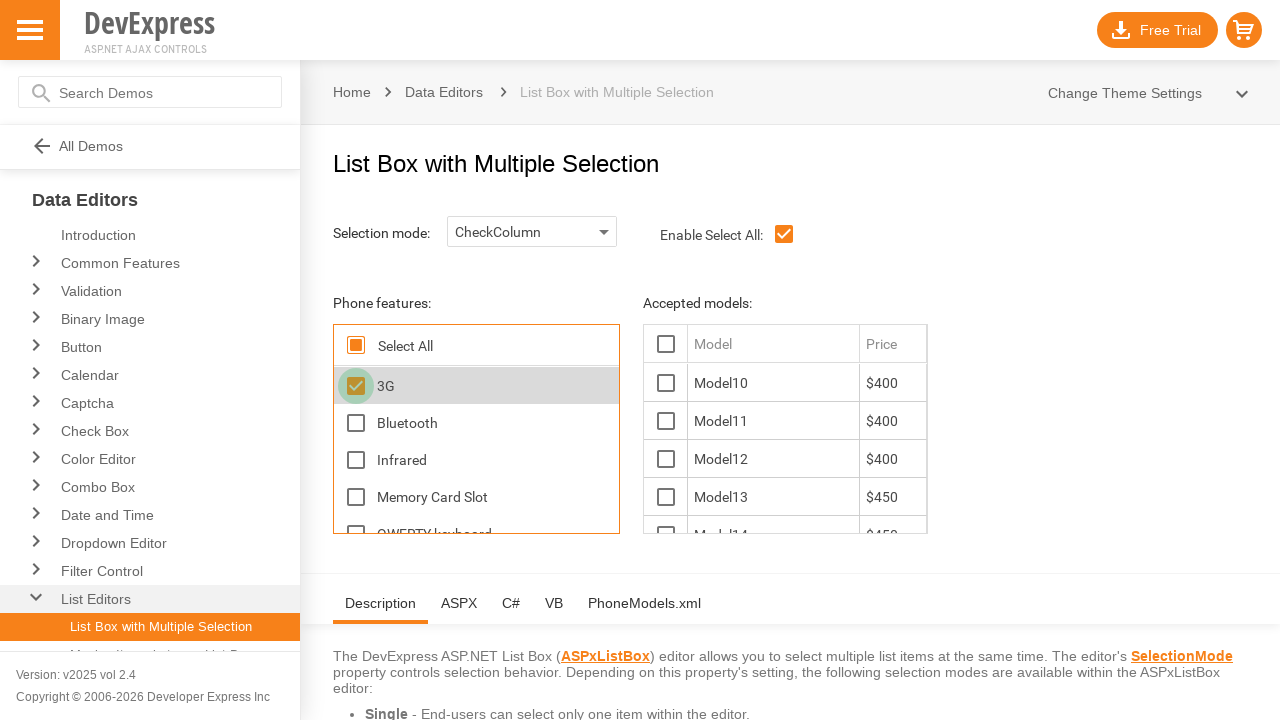